Tests adding todo items by filling the input field and pressing Enter, verifying items appear in the list

Starting URL: https://demo.playwright.dev/todomvc

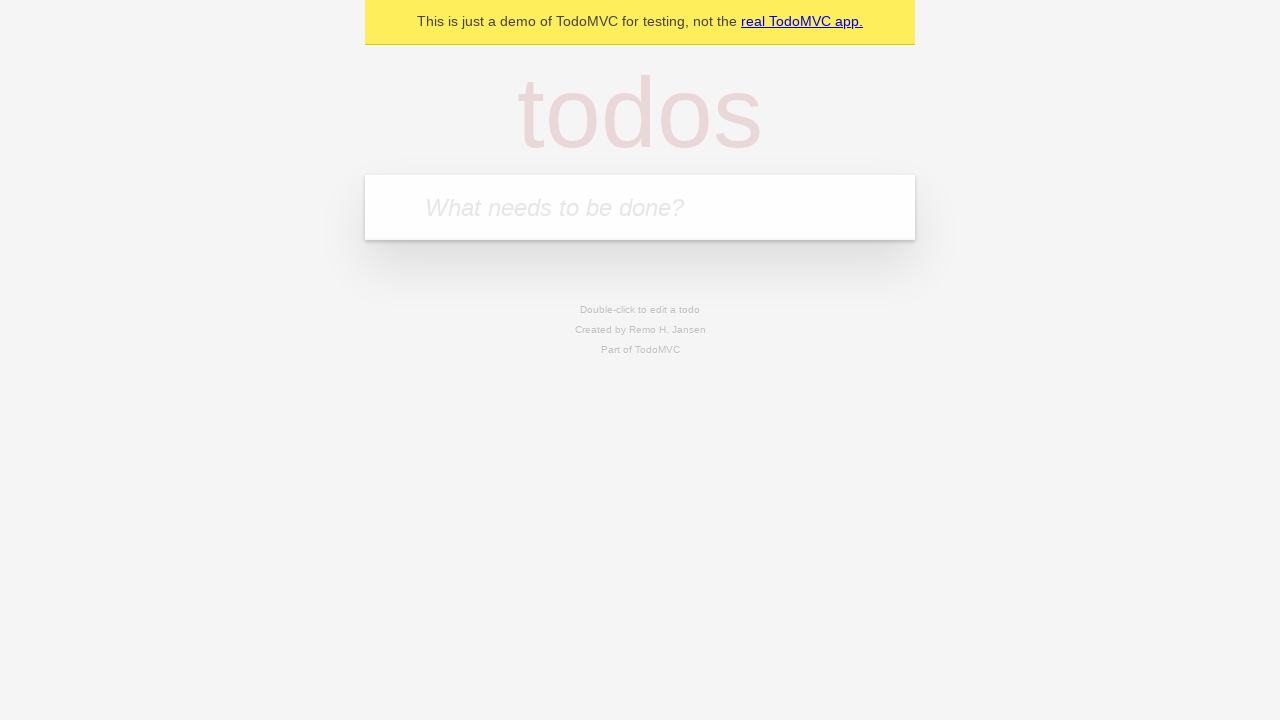

Filled todo input with 'buy some cheese' on internal:attr=[placeholder="What needs to be done?"i]
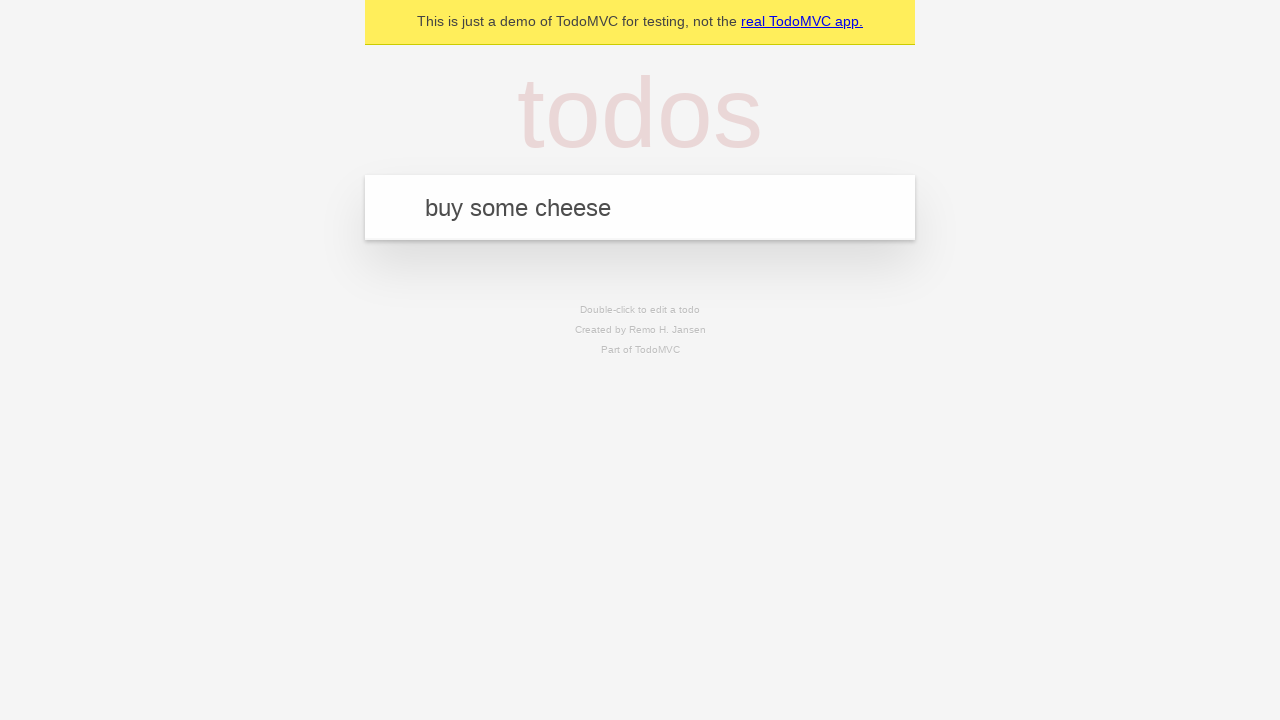

Pressed Enter to add first todo item on internal:attr=[placeholder="What needs to be done?"i]
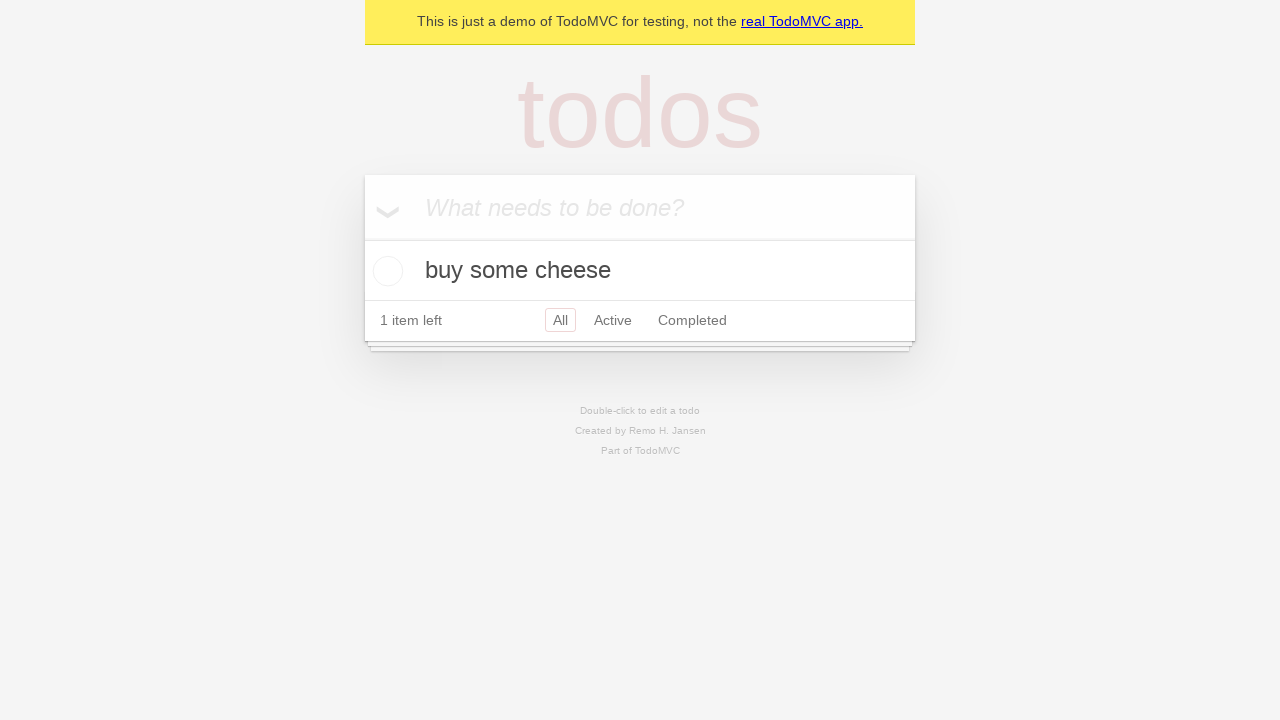

First todo item appeared in the list
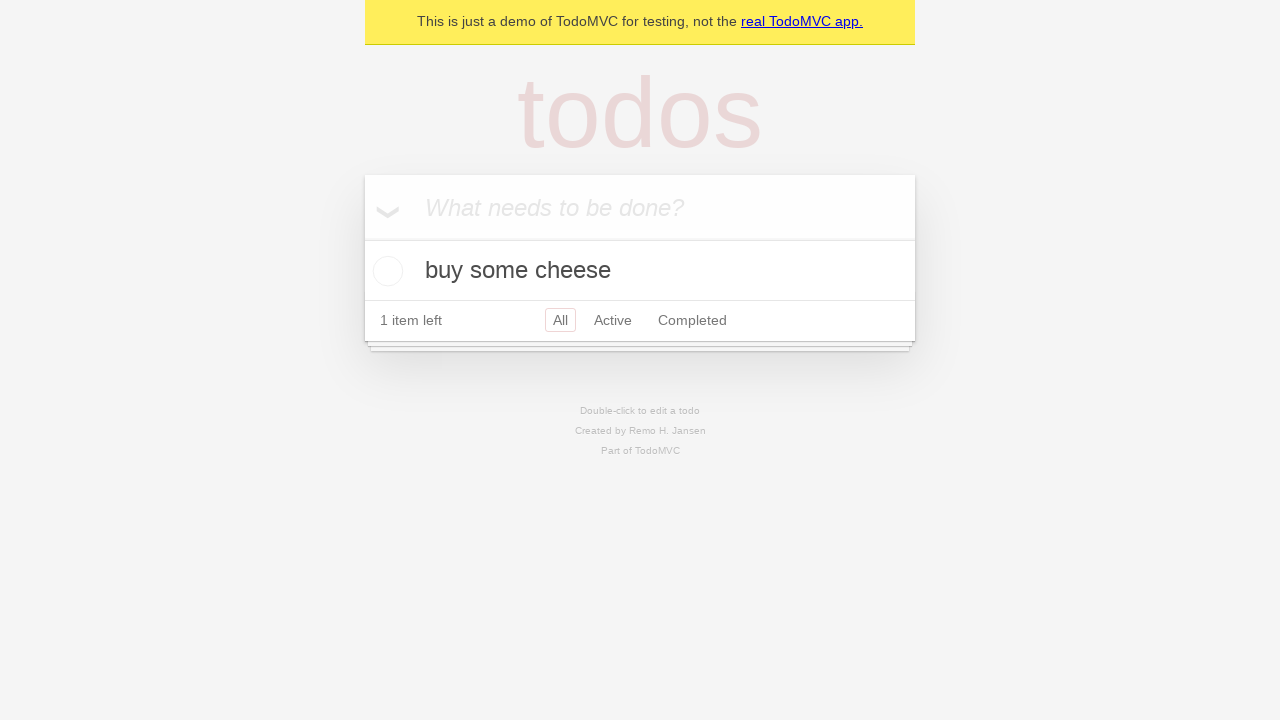

Filled todo input with 'feed the cat' on internal:attr=[placeholder="What needs to be done?"i]
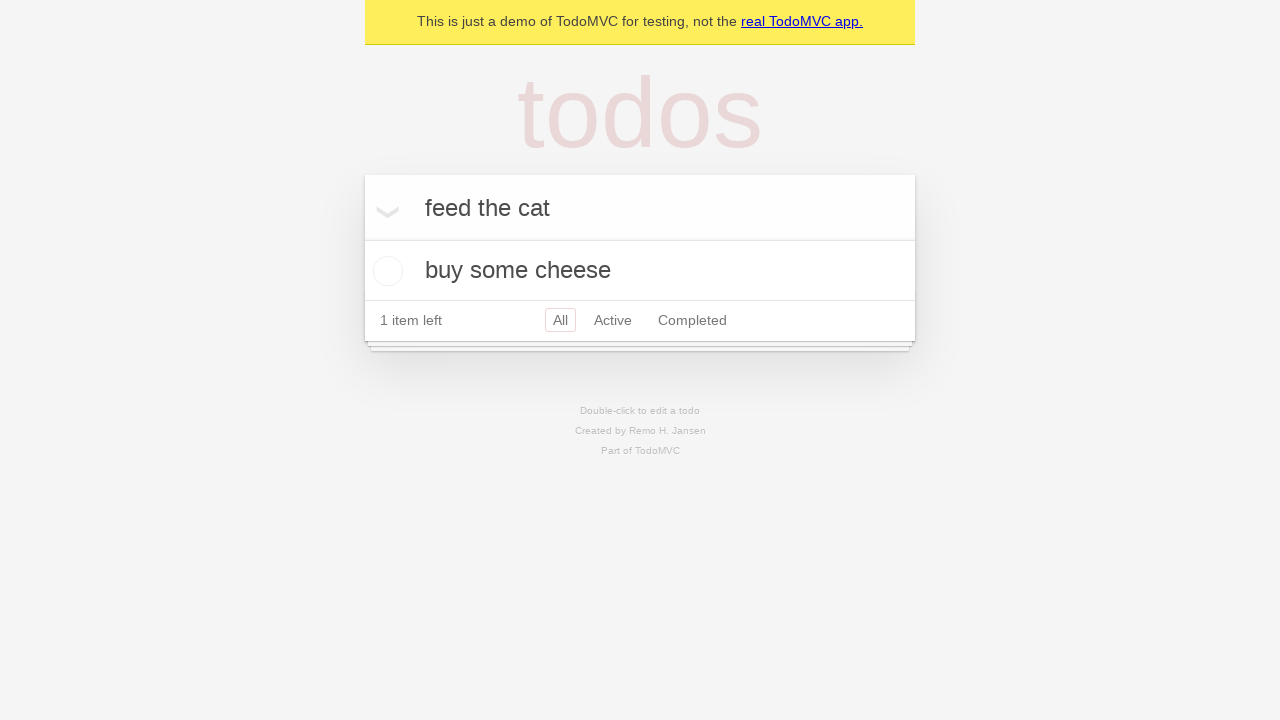

Pressed Enter to add second todo item on internal:attr=[placeholder="What needs to be done?"i]
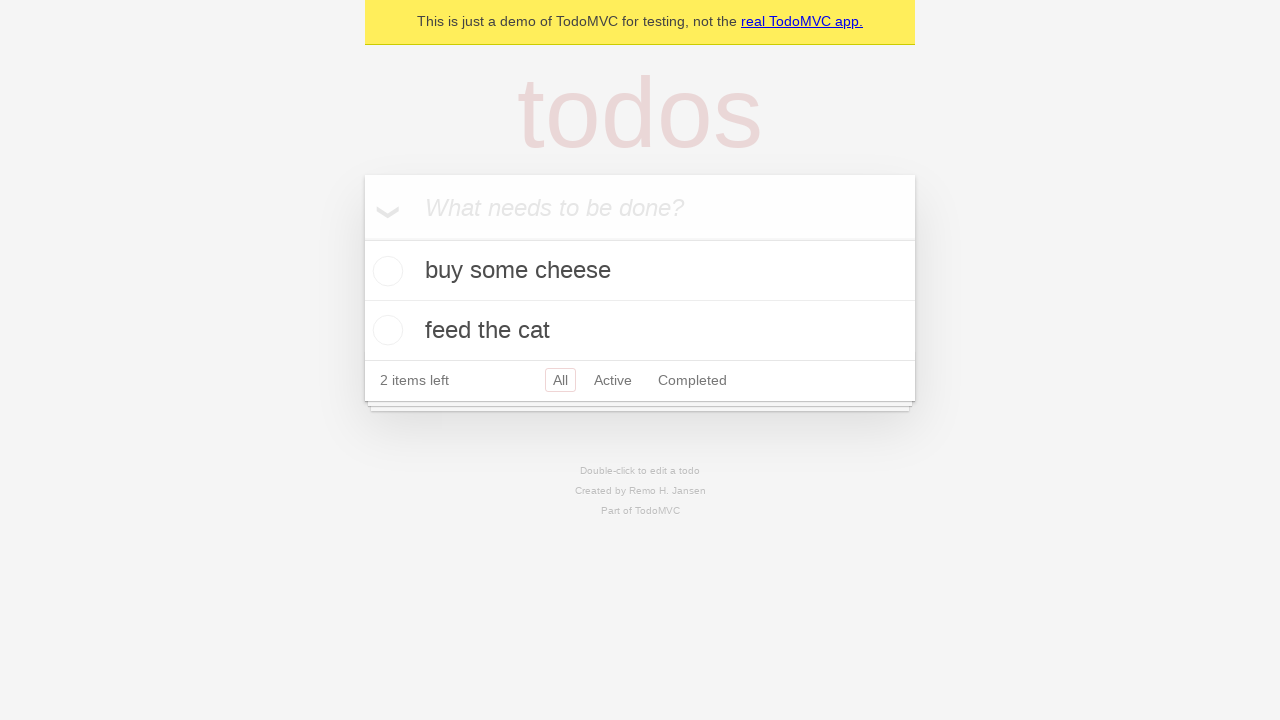

Second todo item appeared - both items now visible in list
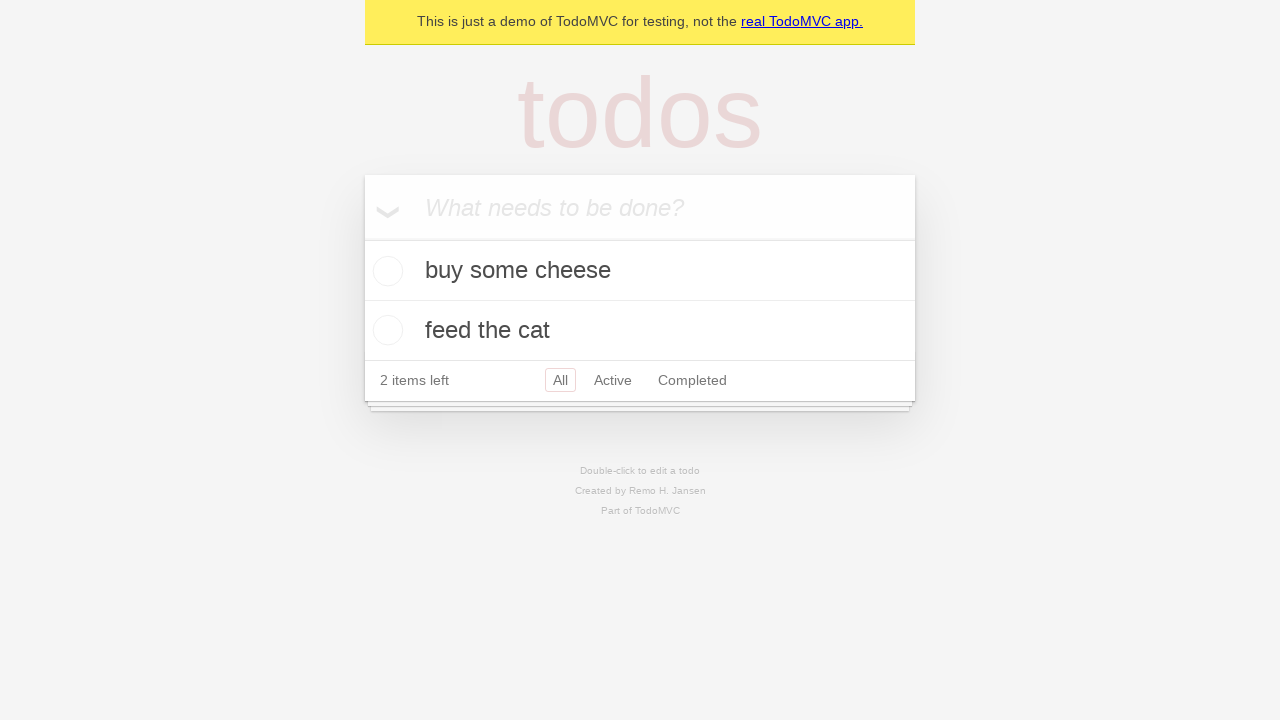

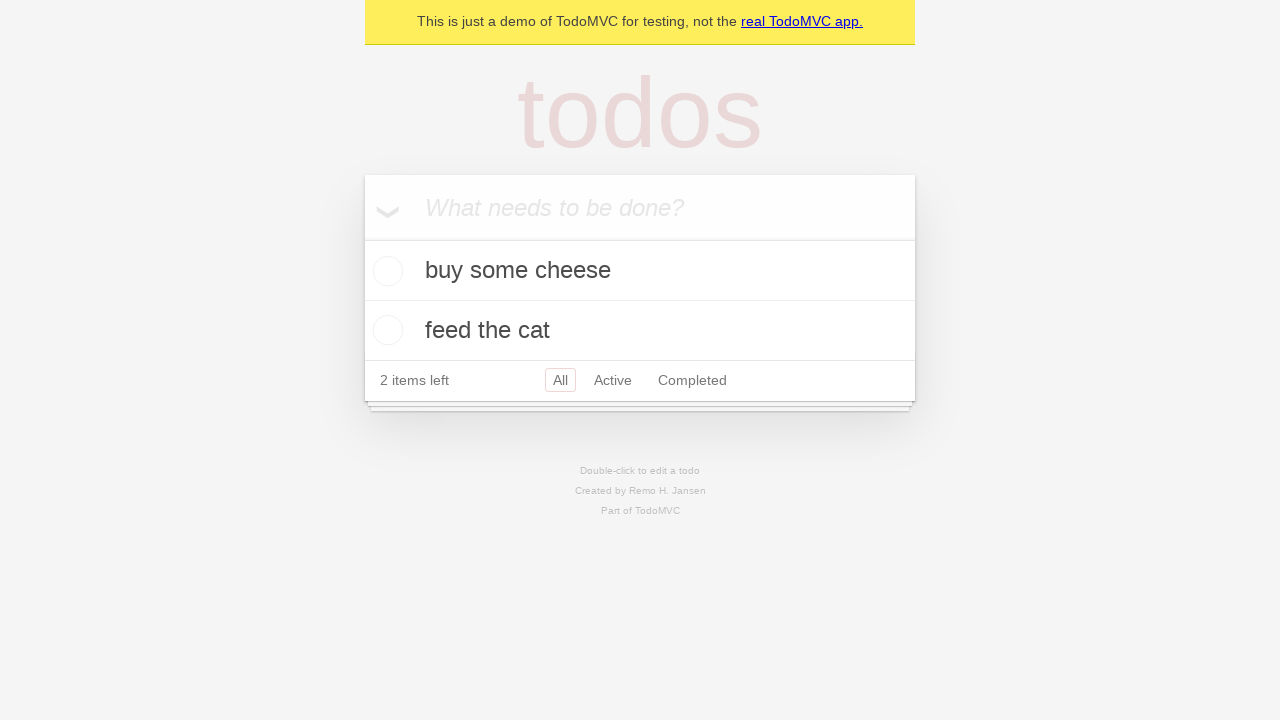